Tests dynamic content loading by clicking a button and verifying that hidden content becomes visible

Starting URL: http://the-internet.herokuapp.com/dynamic_loading/2

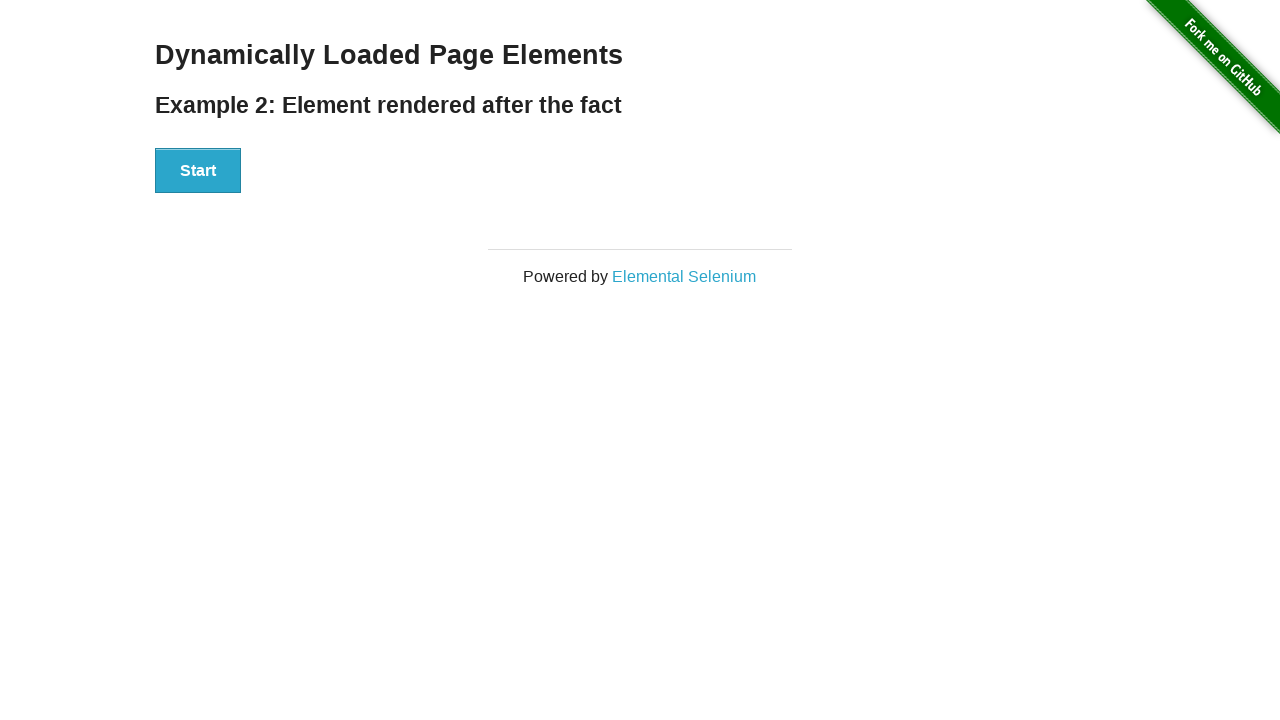

Clicked the start button to trigger dynamic content loading at (198, 171) on xpath=//div[@id='start']/button
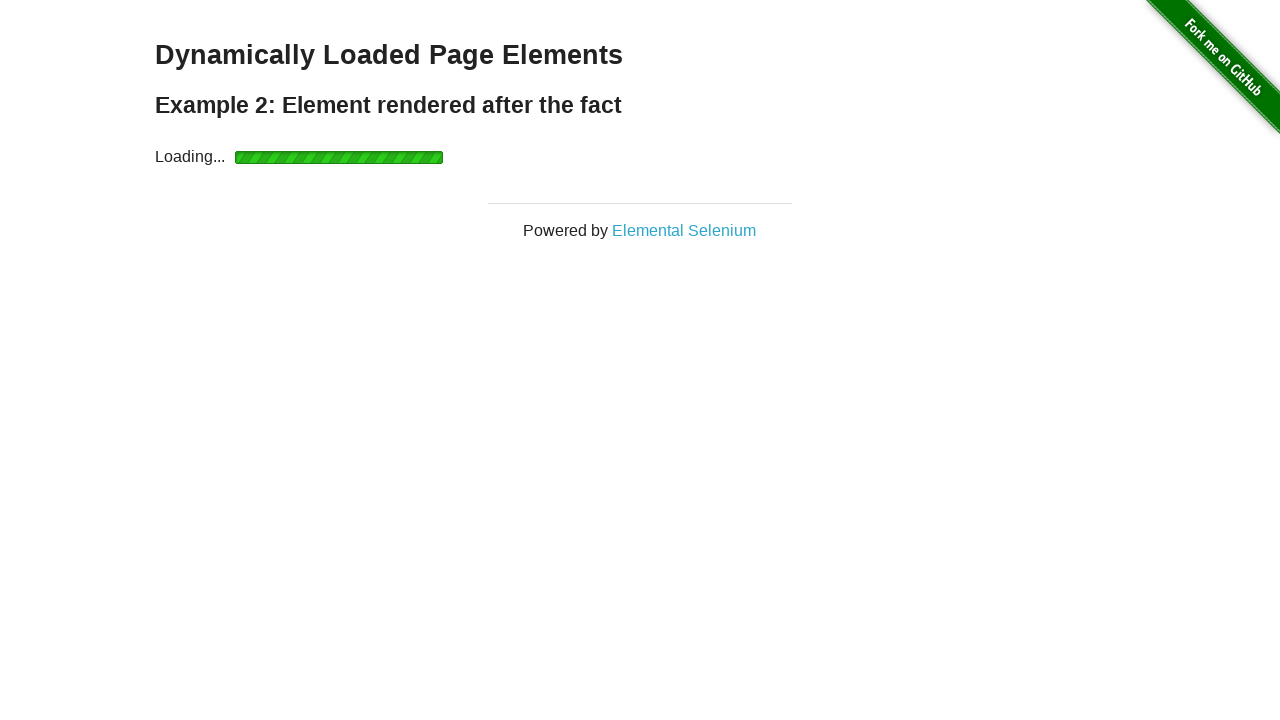

Verified that dynamically loaded content became visible
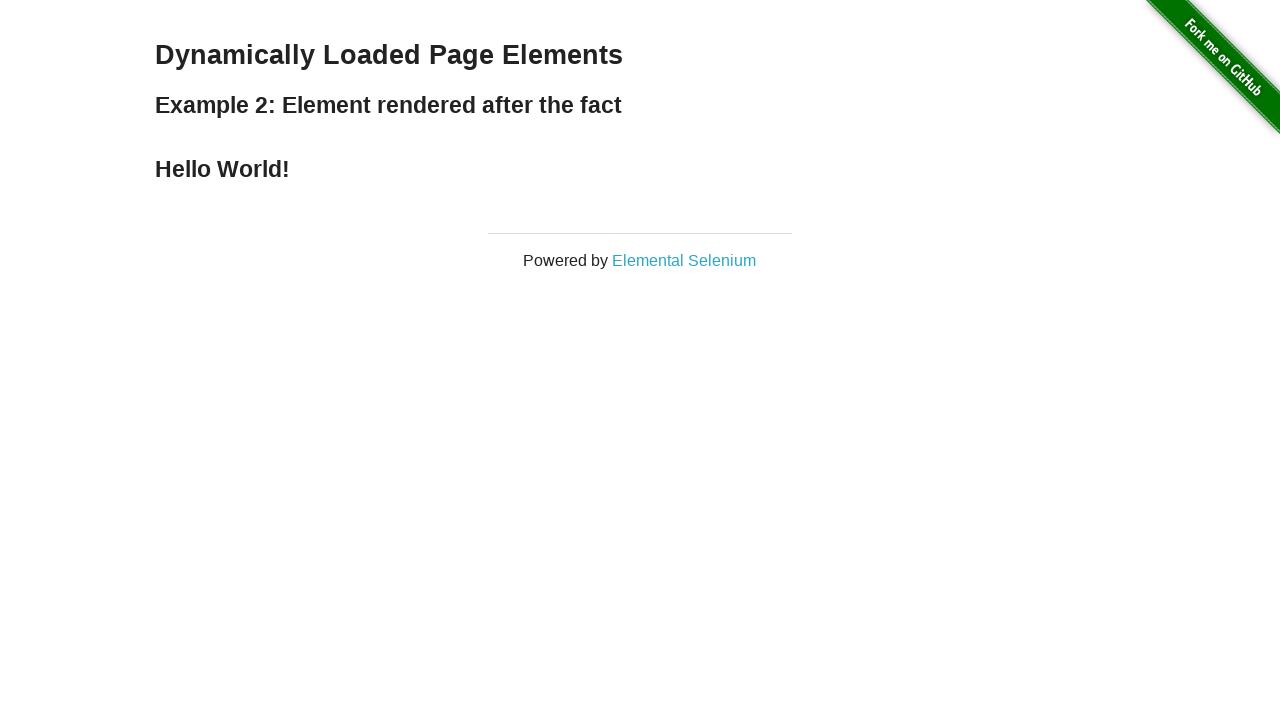

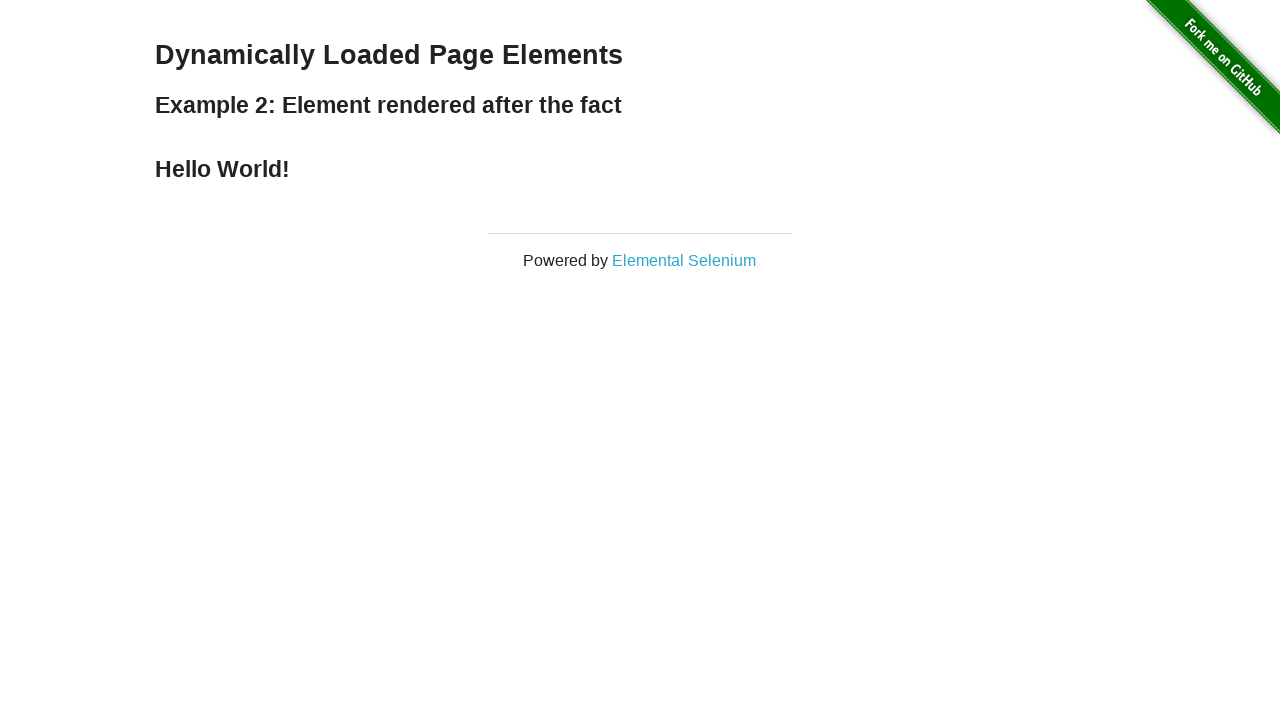